Navigates to QSpiders website and retrieves the page title and URL

Starting URL: https://qspiders.com/

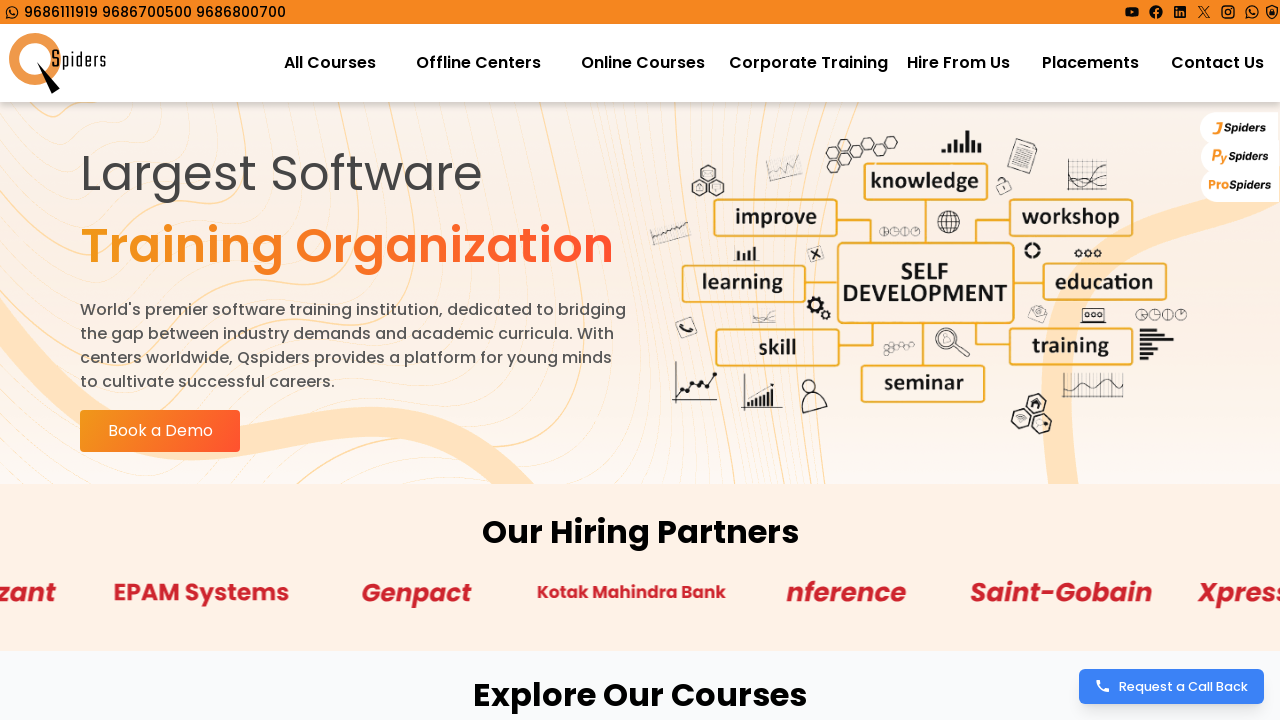

Retrieved page title from QSpiders website
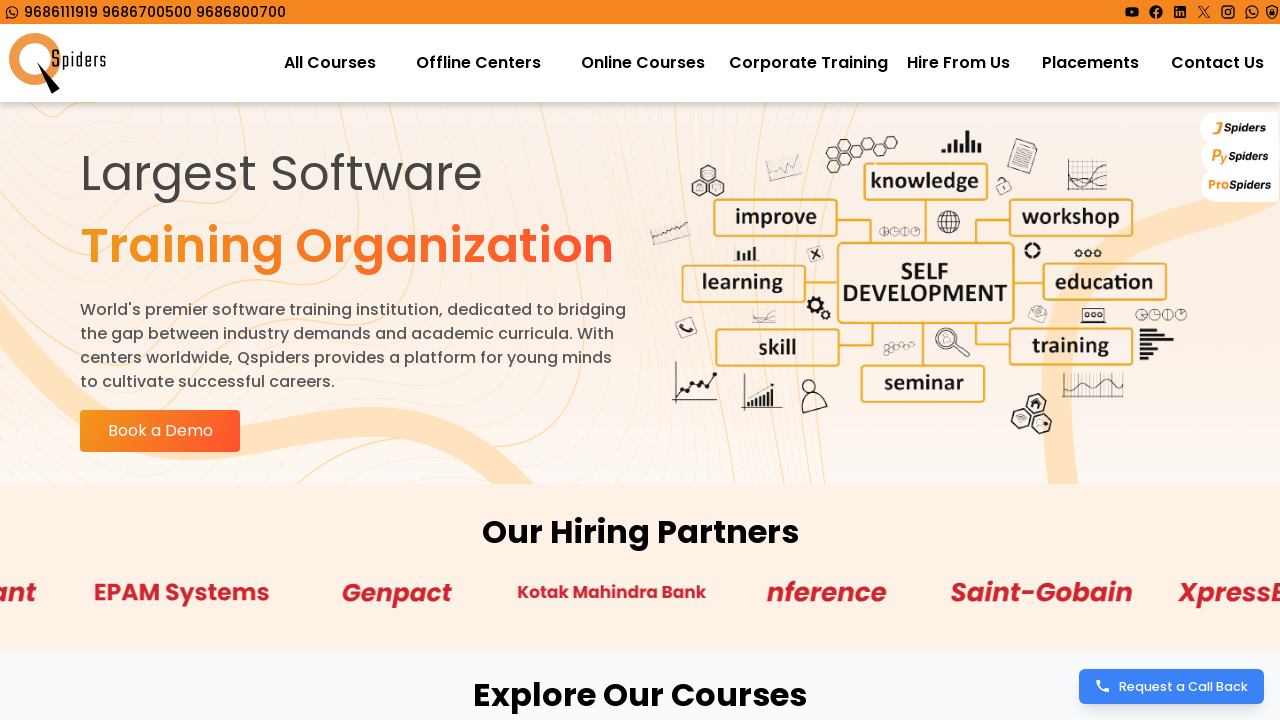

Retrieved current URL from QSpiders website
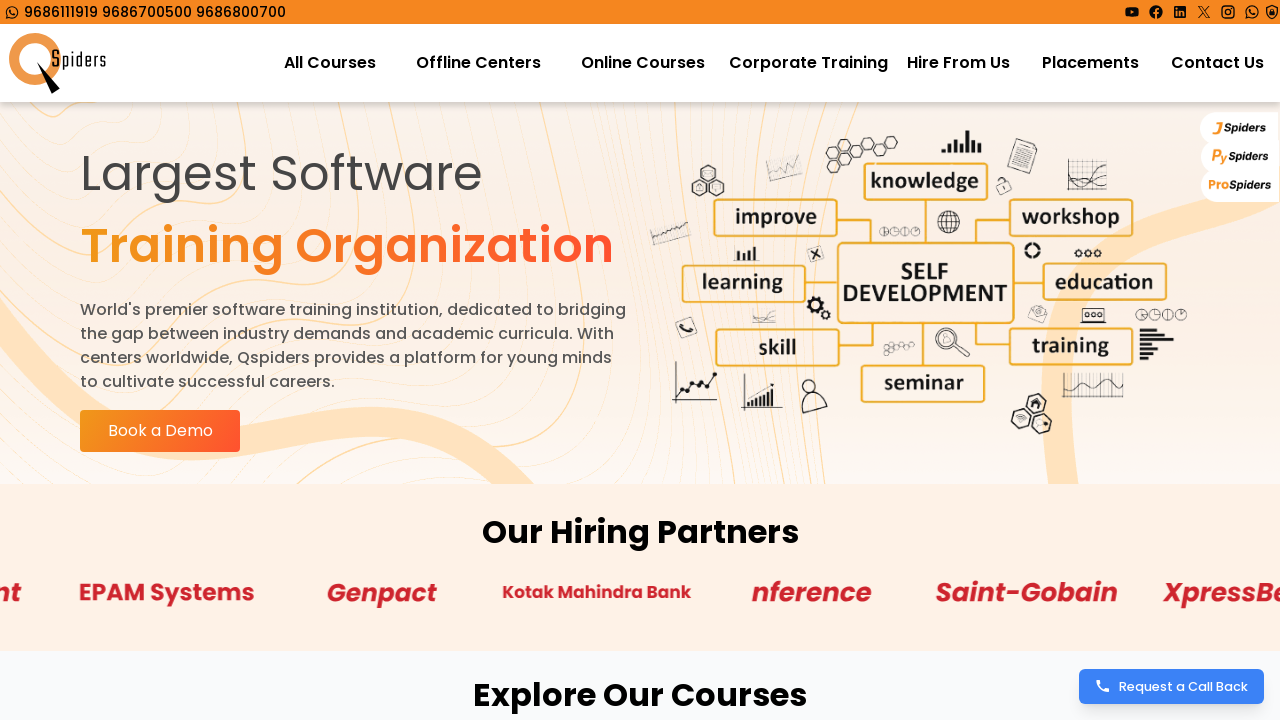

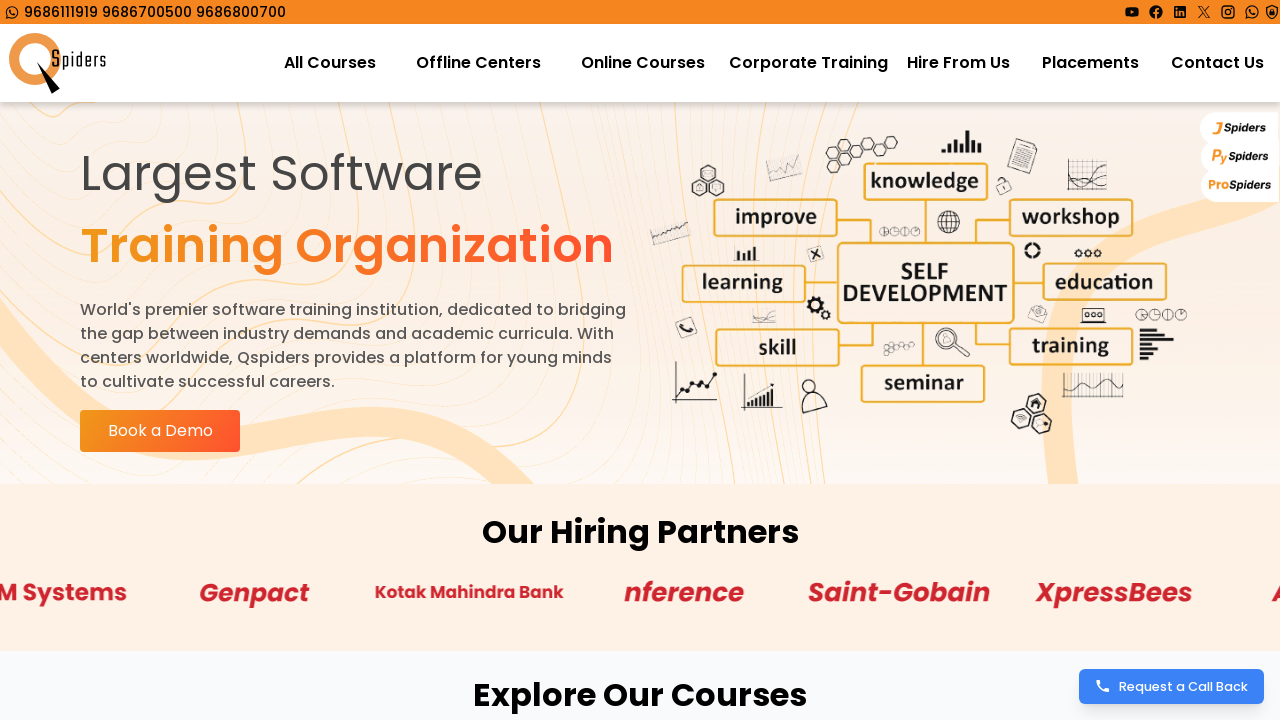